Tests dynamic control visibility by clicking a toggle button to hide a checkbox element, waiting for it to disappear, then clicking again to make it reappear and verifying visibility.

Starting URL: https://v1.training-support.net/selenium/dynamic-controls

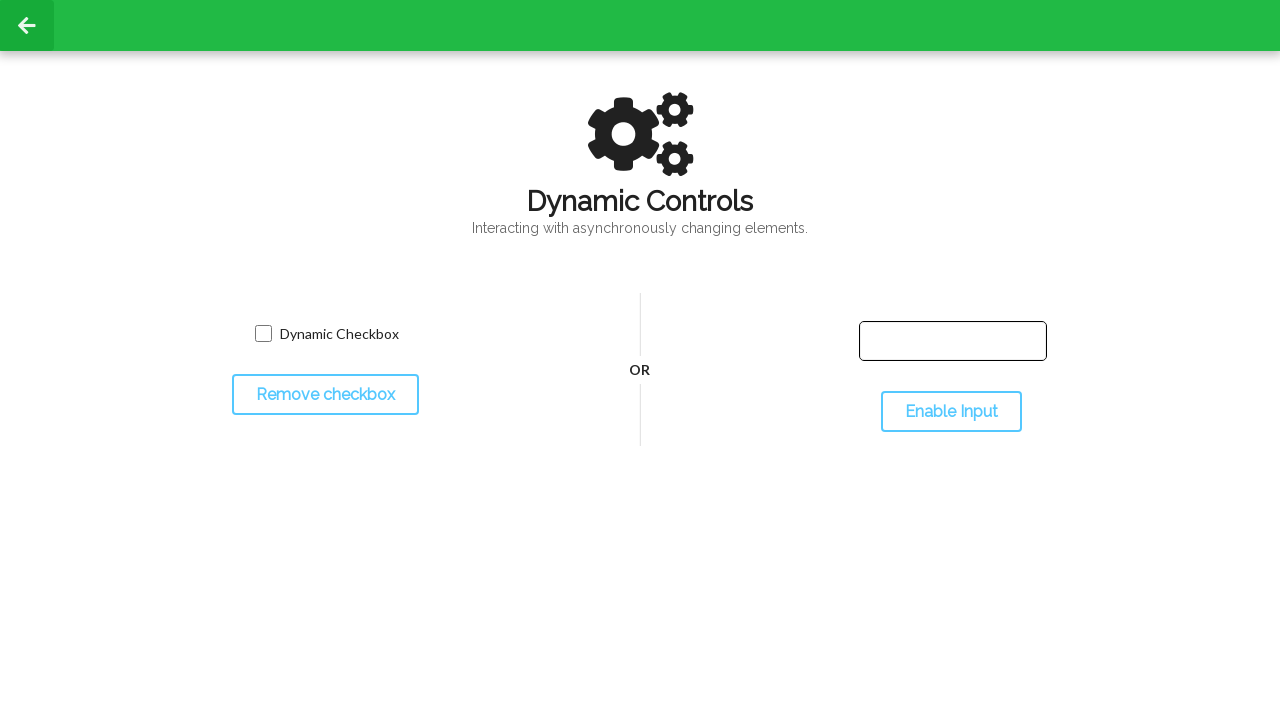

Clicked toggle button to hide the checkbox at (325, 395) on #toggleCheckbox
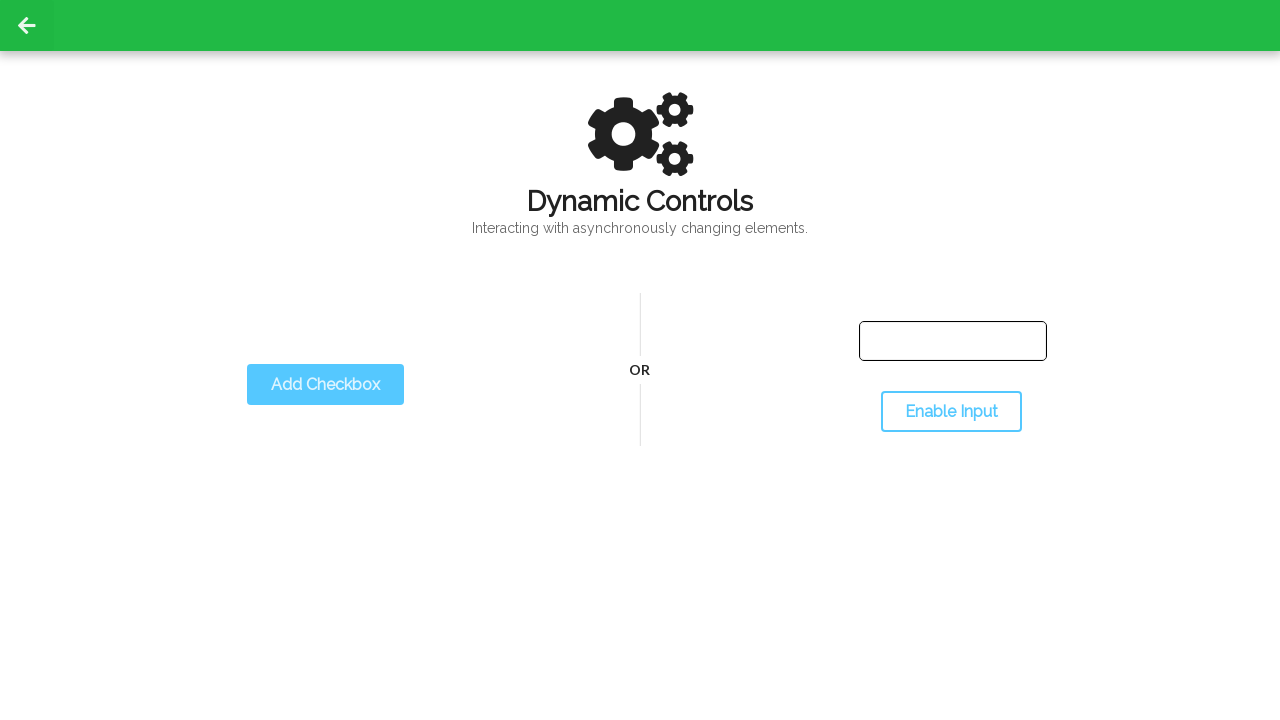

Waited for checkbox to become hidden
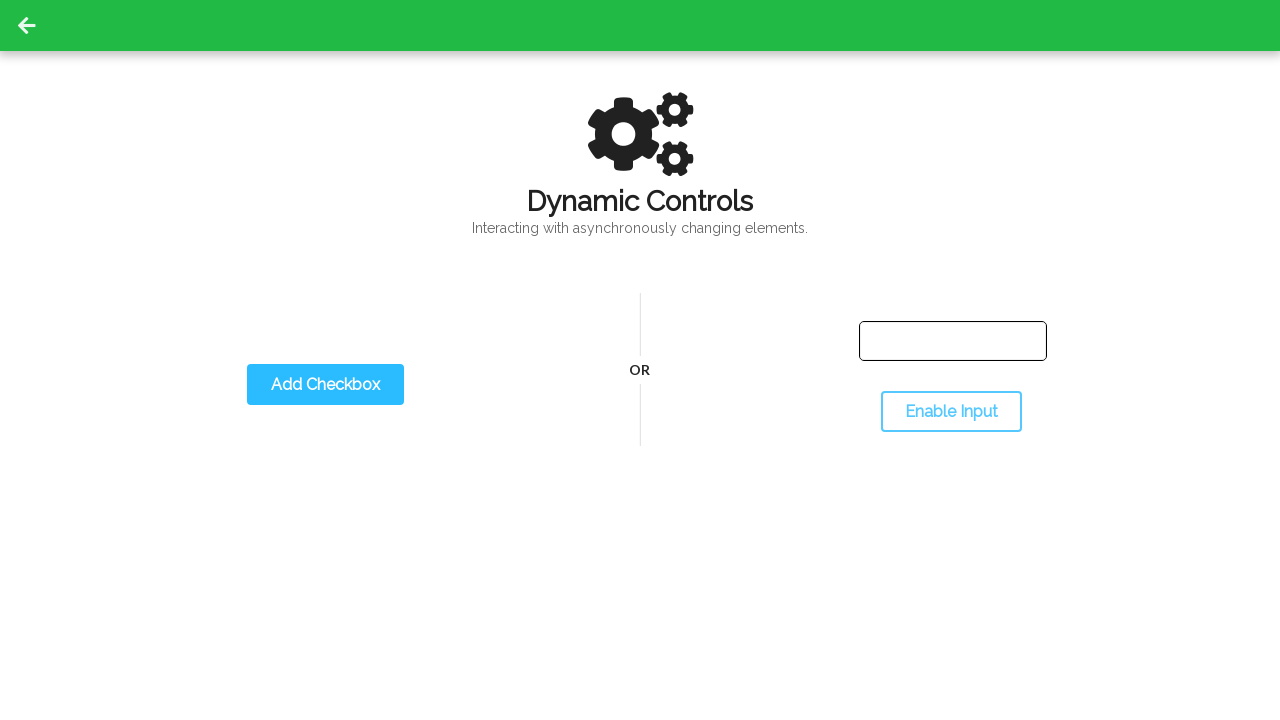

Clicked toggle button to show the checkbox again at (325, 385) on #toggleCheckbox
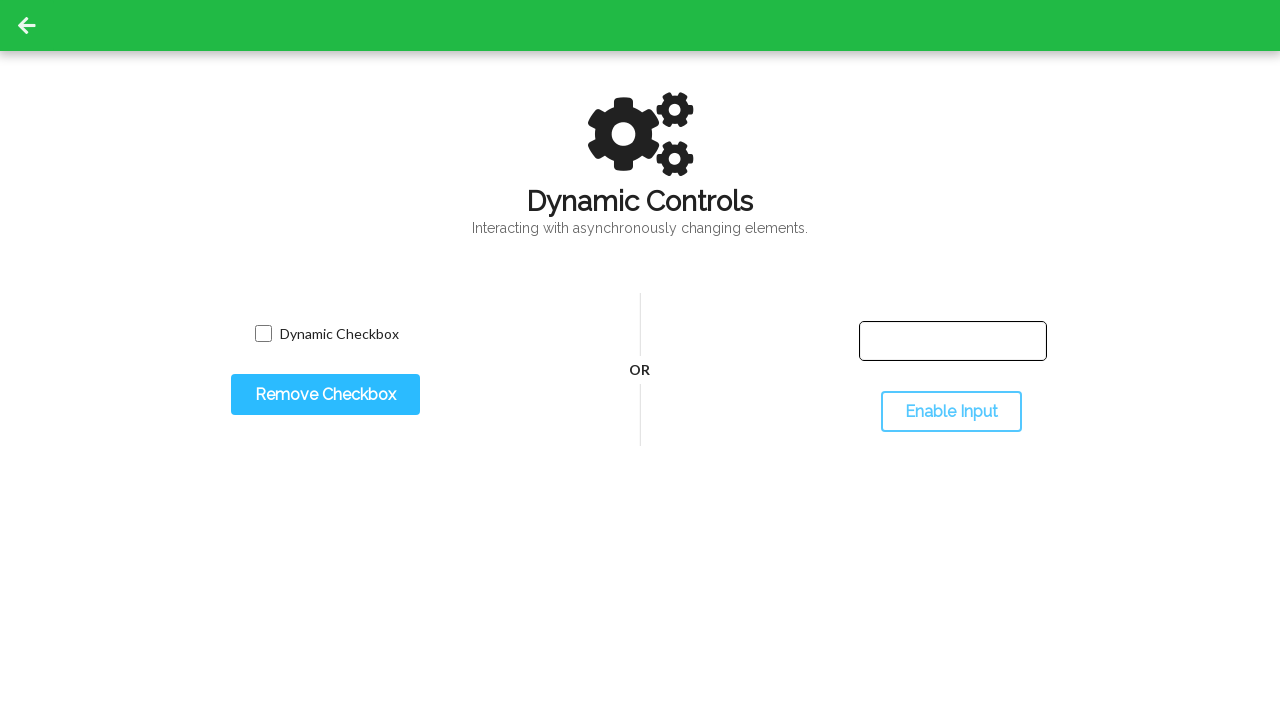

Waited for checkbox to become visible
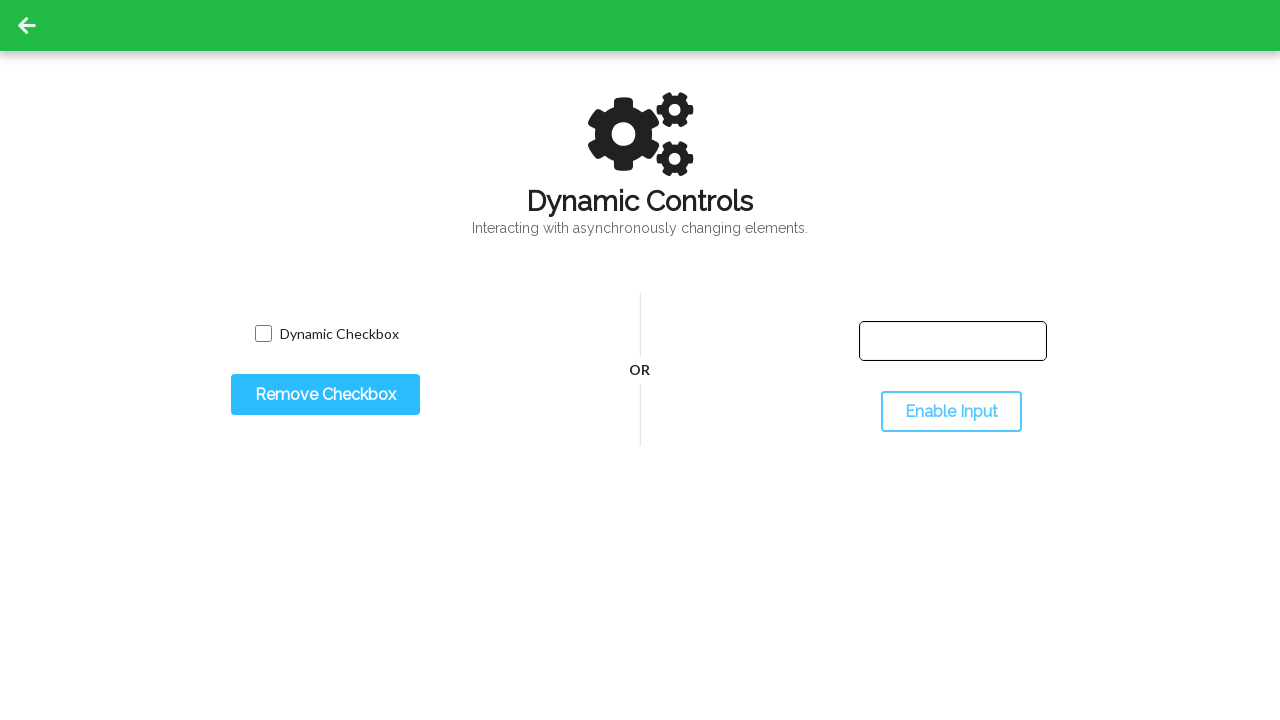

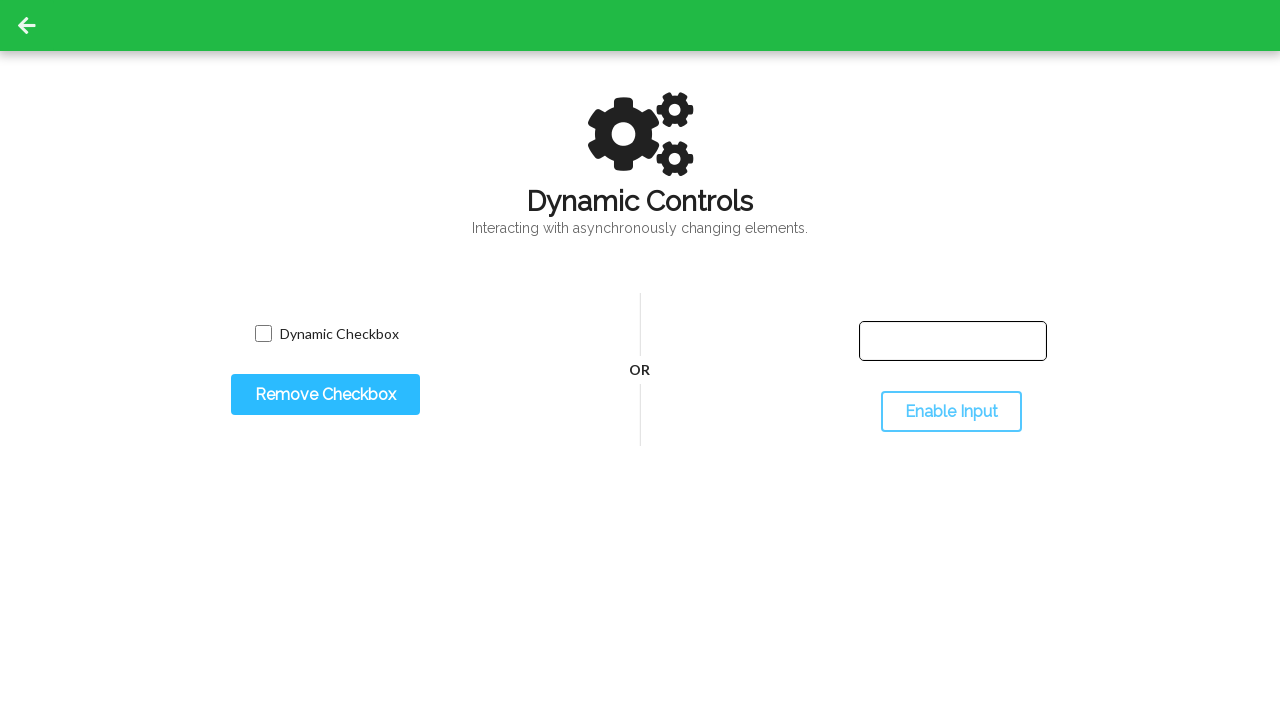